Tests a range slider by clicking and dragging it to change its value using mouse interaction

Starting URL: https://www.selenium.dev/selenium/web/web-form.html

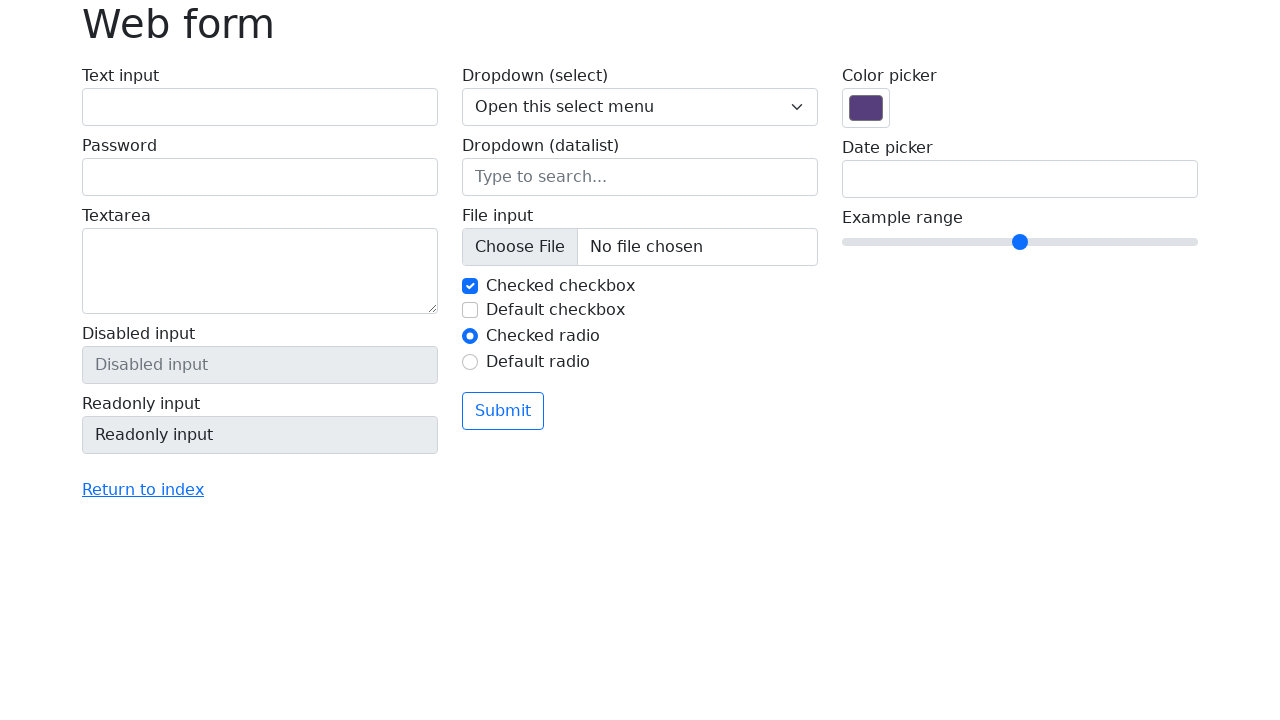

Located the range slider element
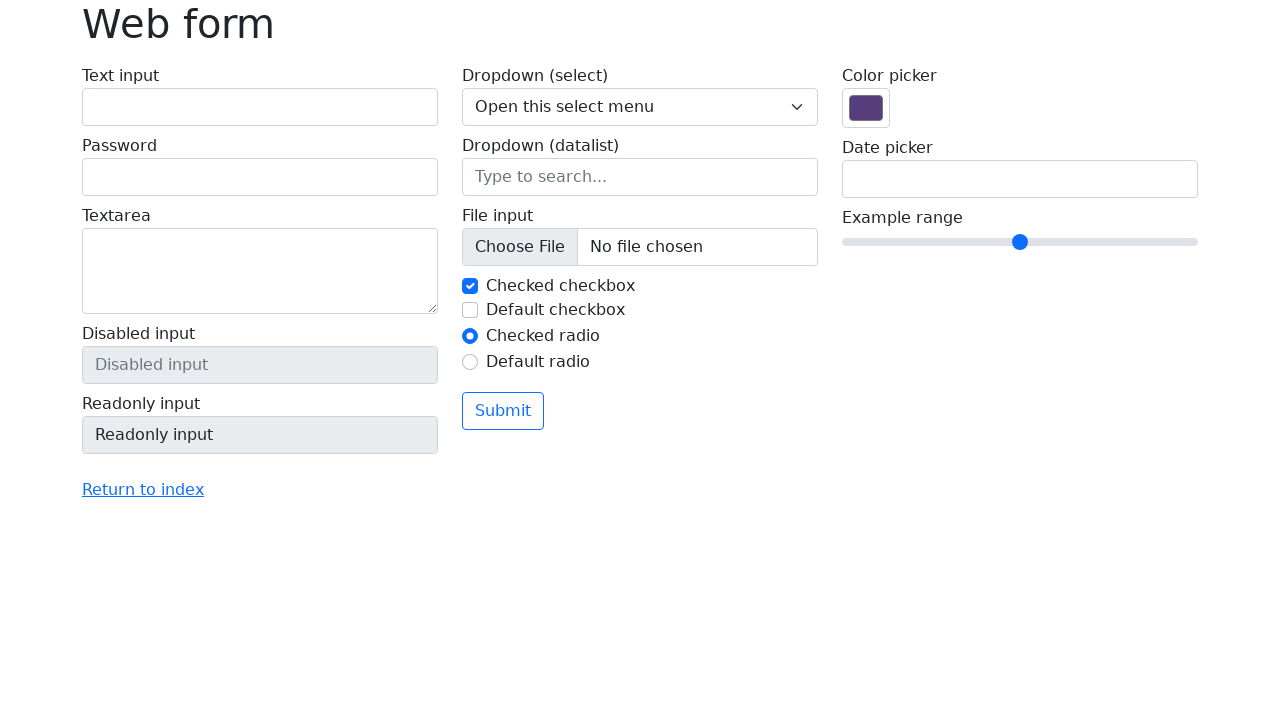

Retrieved bounding box coordinates of the range slider
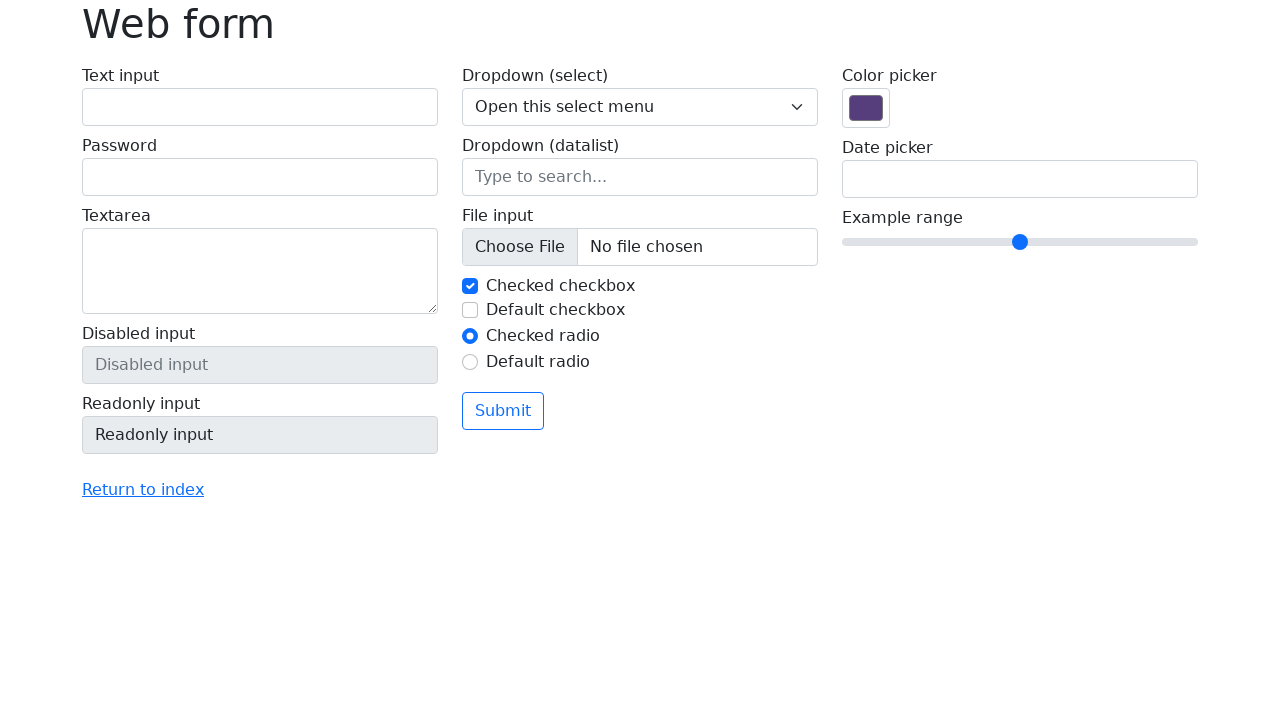

Moved mouse to center of range slider at (1020, 242)
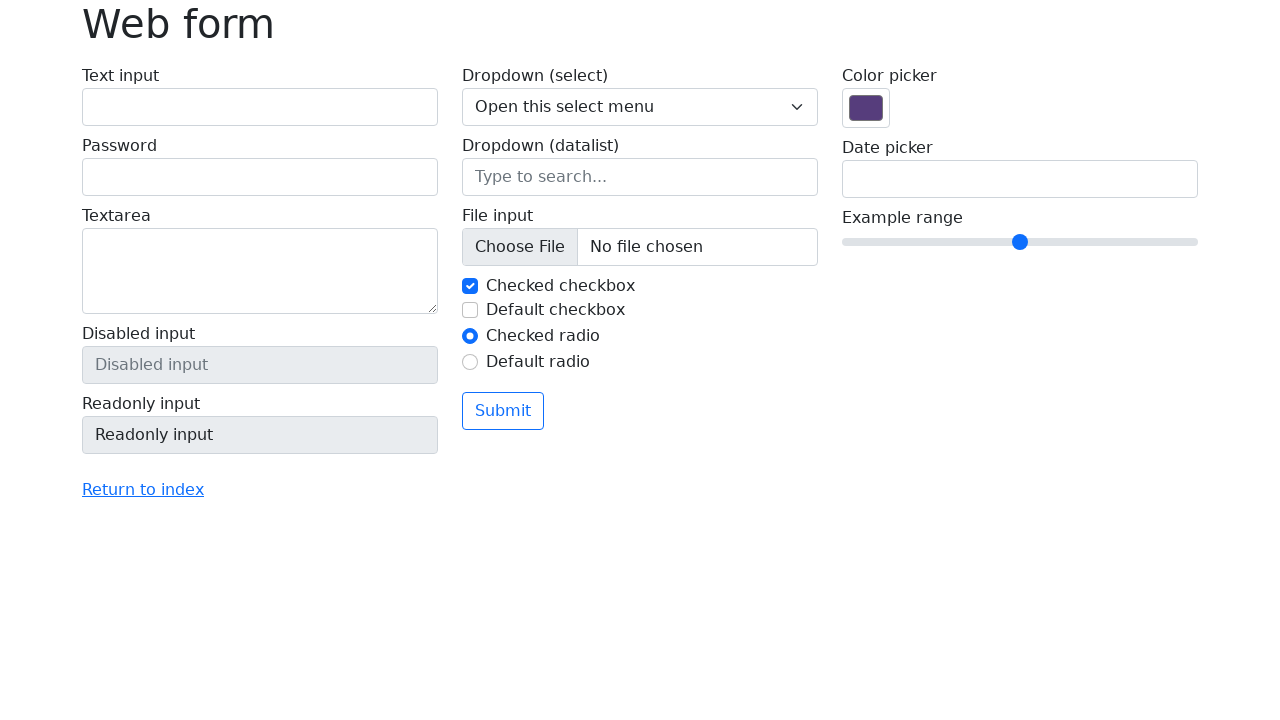

Pressed mouse button down on range slider at (1020, 242)
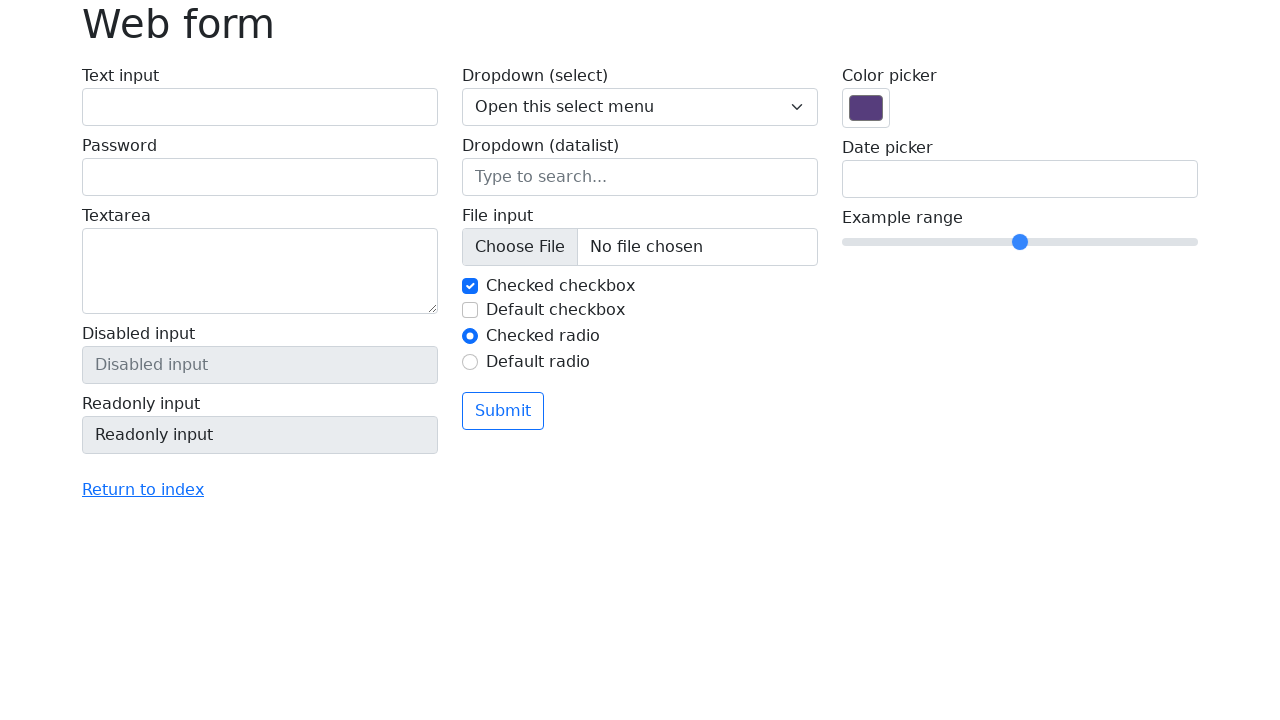

Dragged slider 50 pixels to the right at (1070, 242)
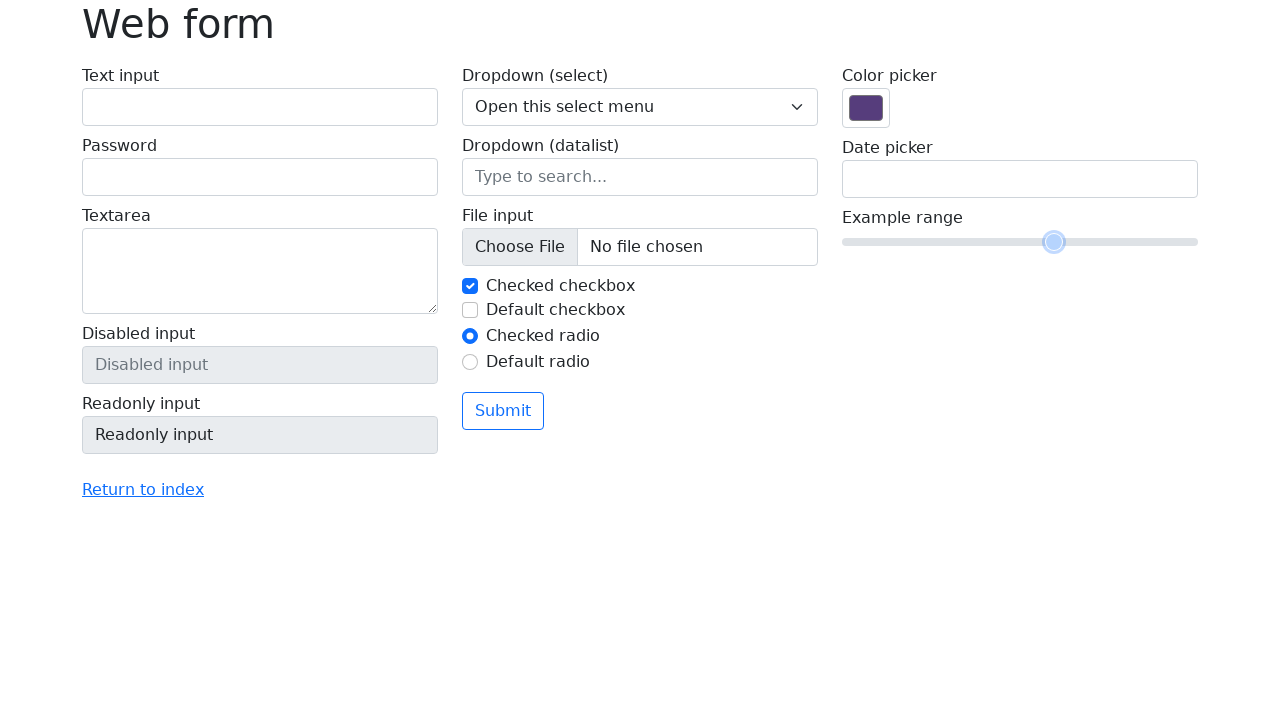

Released mouse button to complete slider drag at (1070, 242)
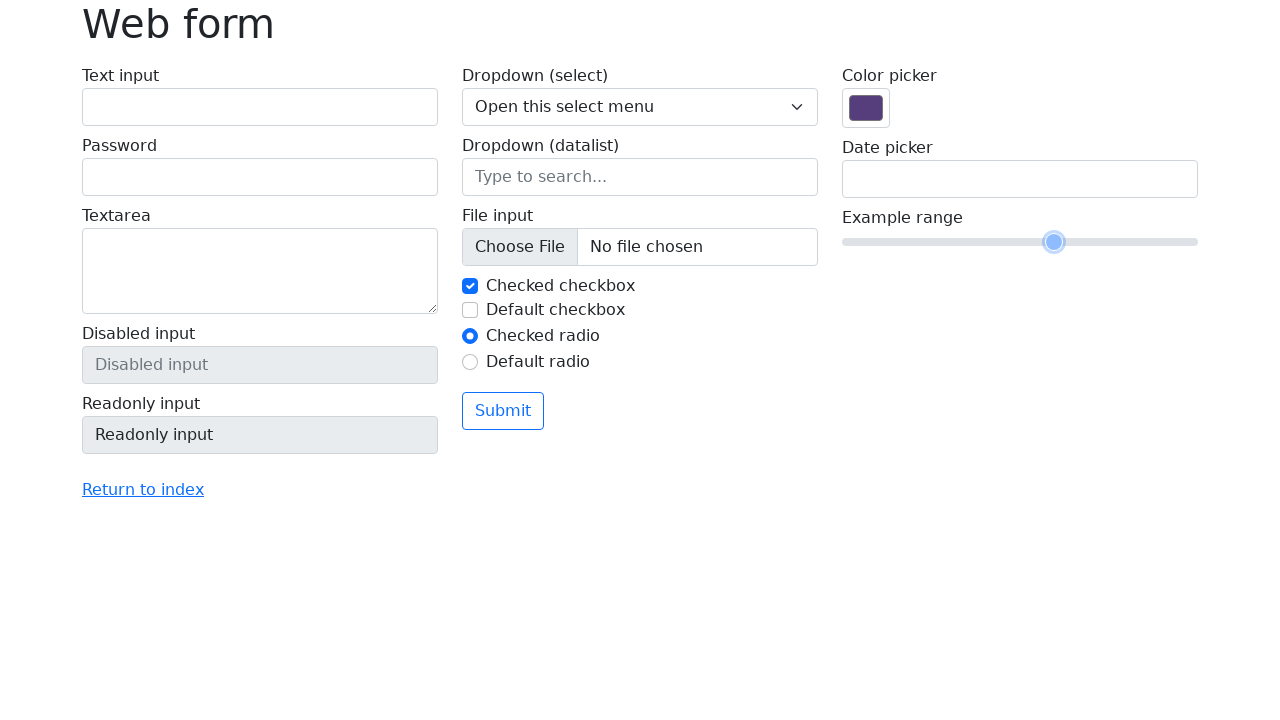

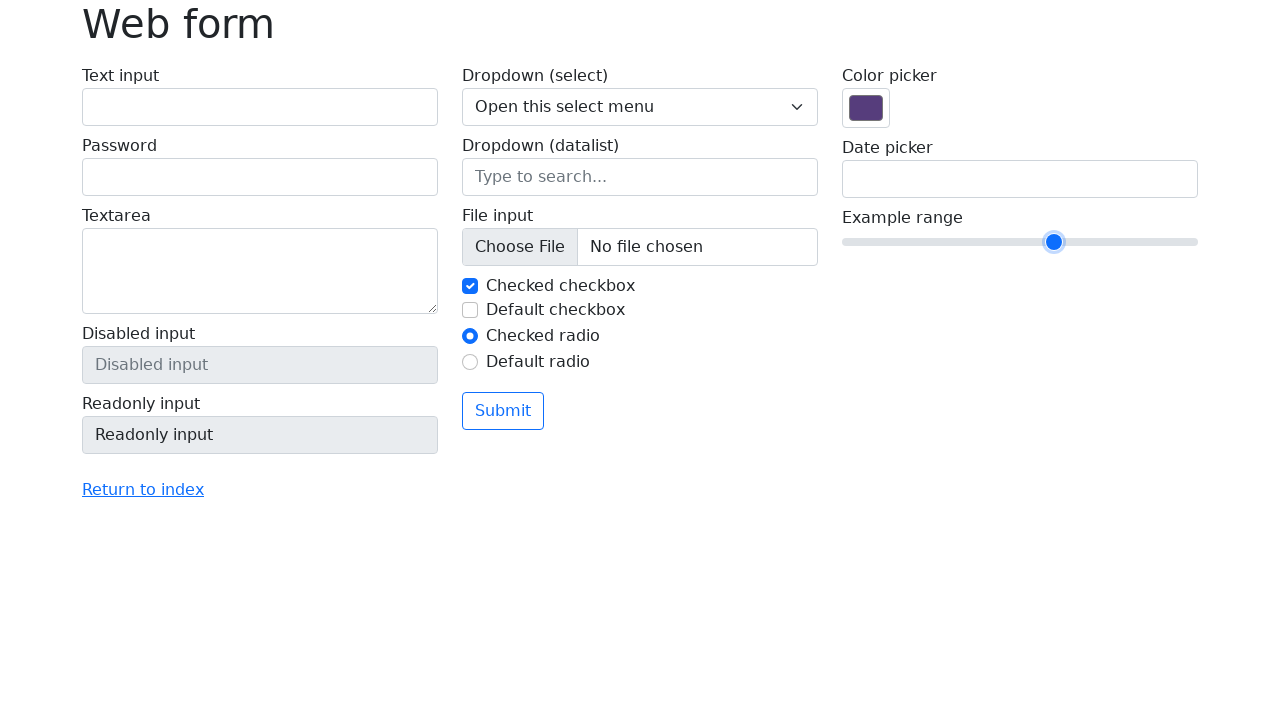